Tests checkbox and radio button selection states by clicking them and verifying their selected status

Starting URL: https://automationfc.github.io/basic-form/index.html

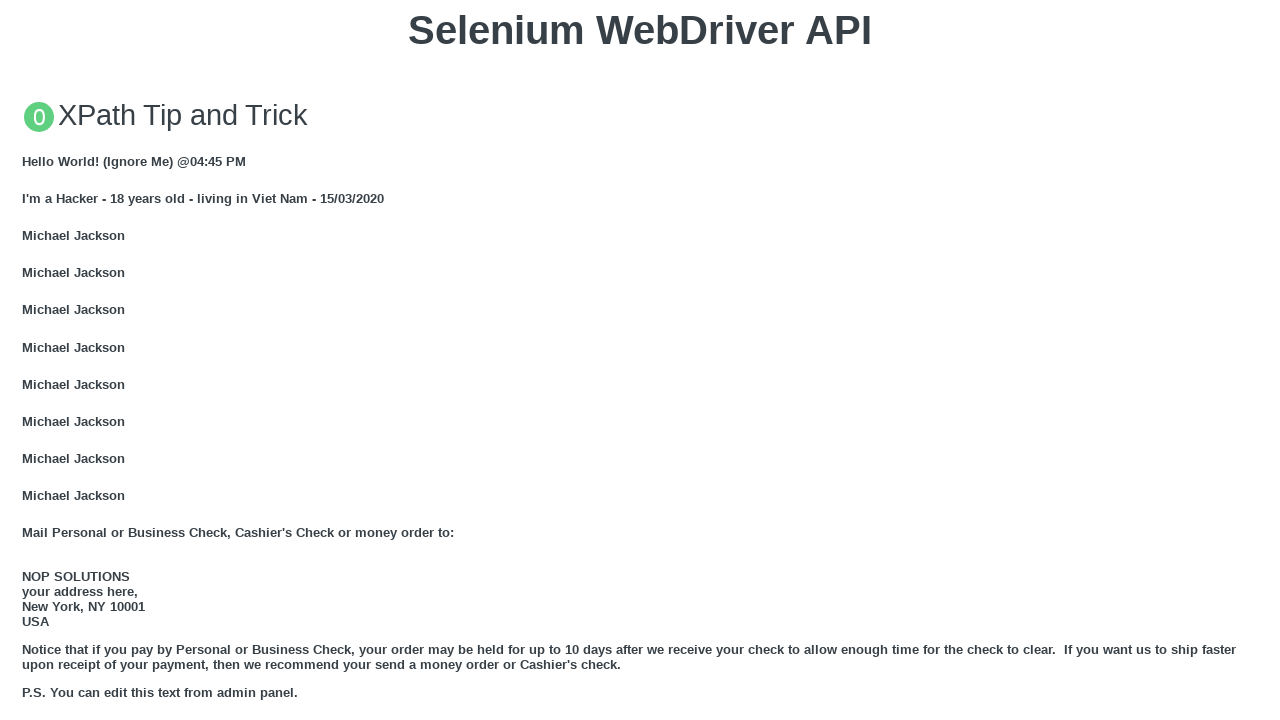

Clicked 'Under 18' checkbox at (28, 360) on input#under_18
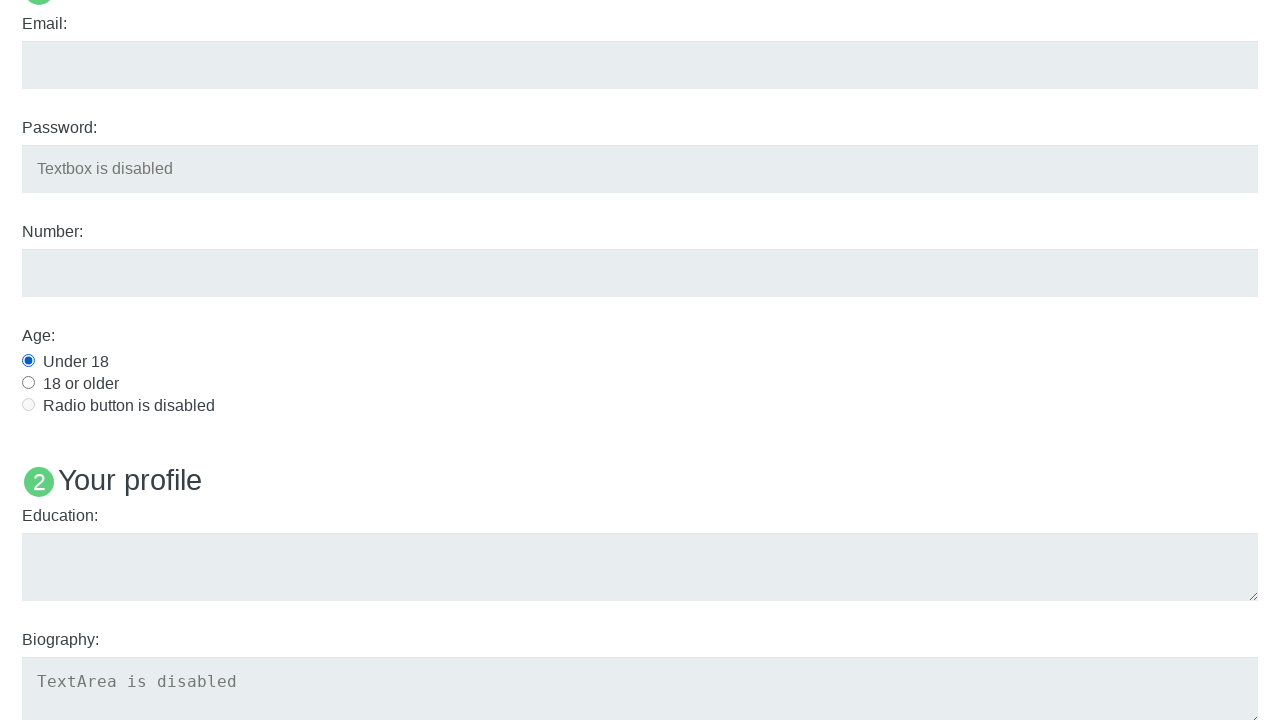

Clicked 'Java' radio button at (28, 361) on input#java
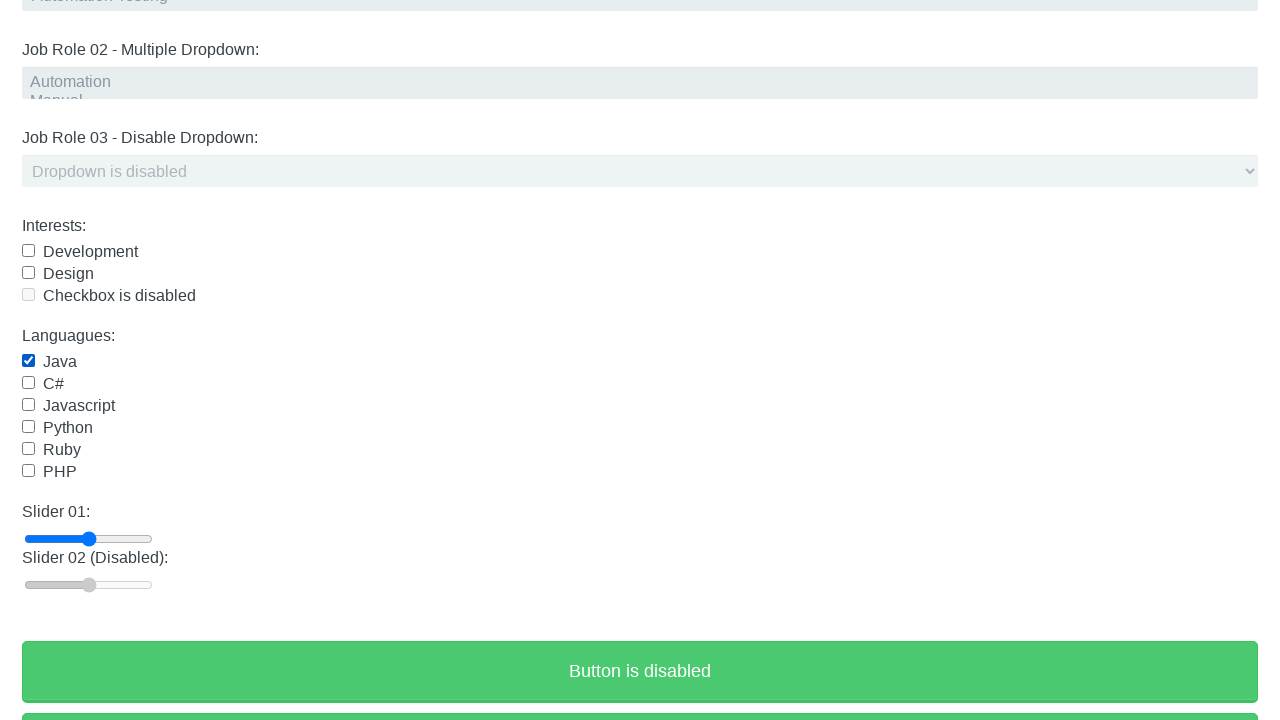

Verified: Under 18 checkbox is selected
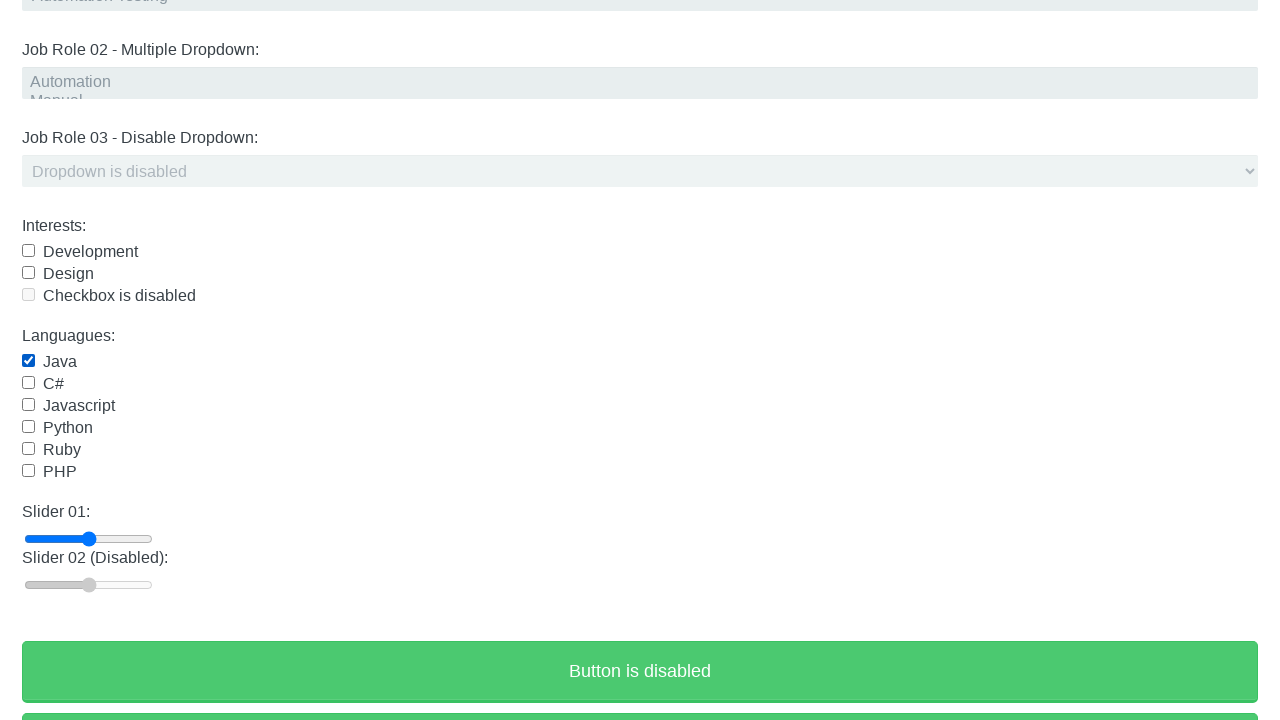

Verified: Java radio button is selected
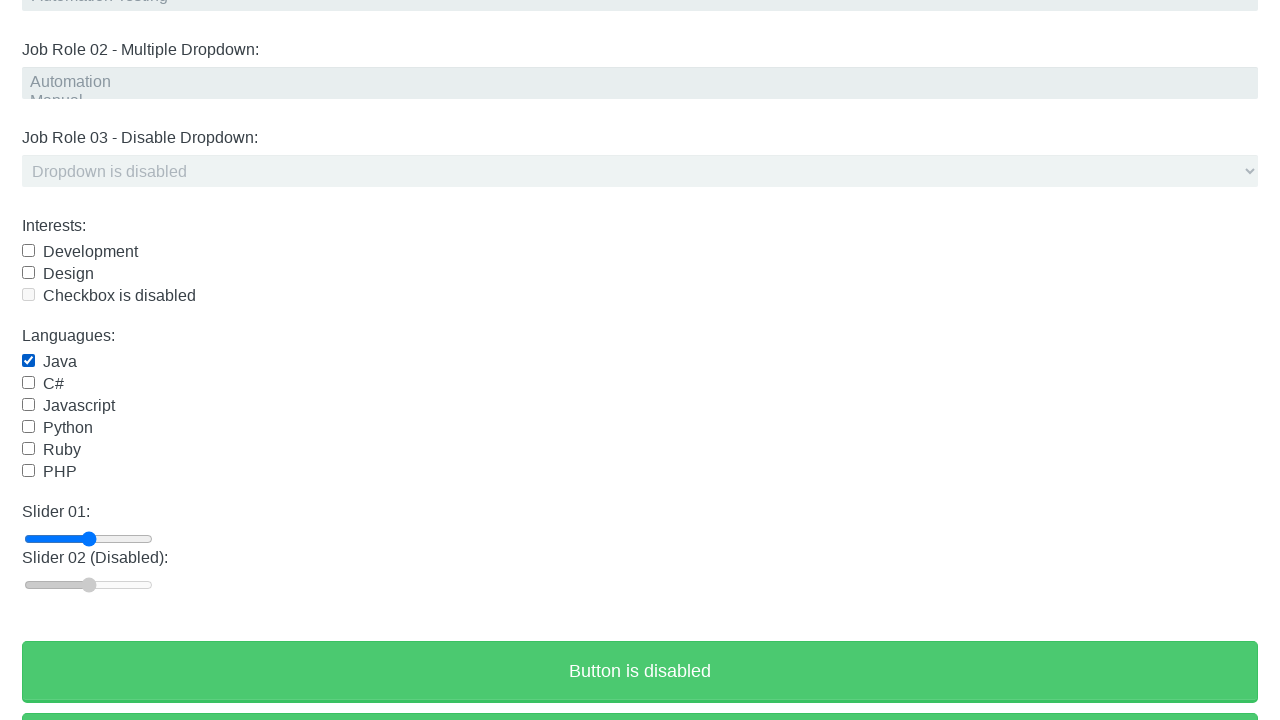

Clicked 'Java' radio button again to attempt deselection at (28, 361) on input#java
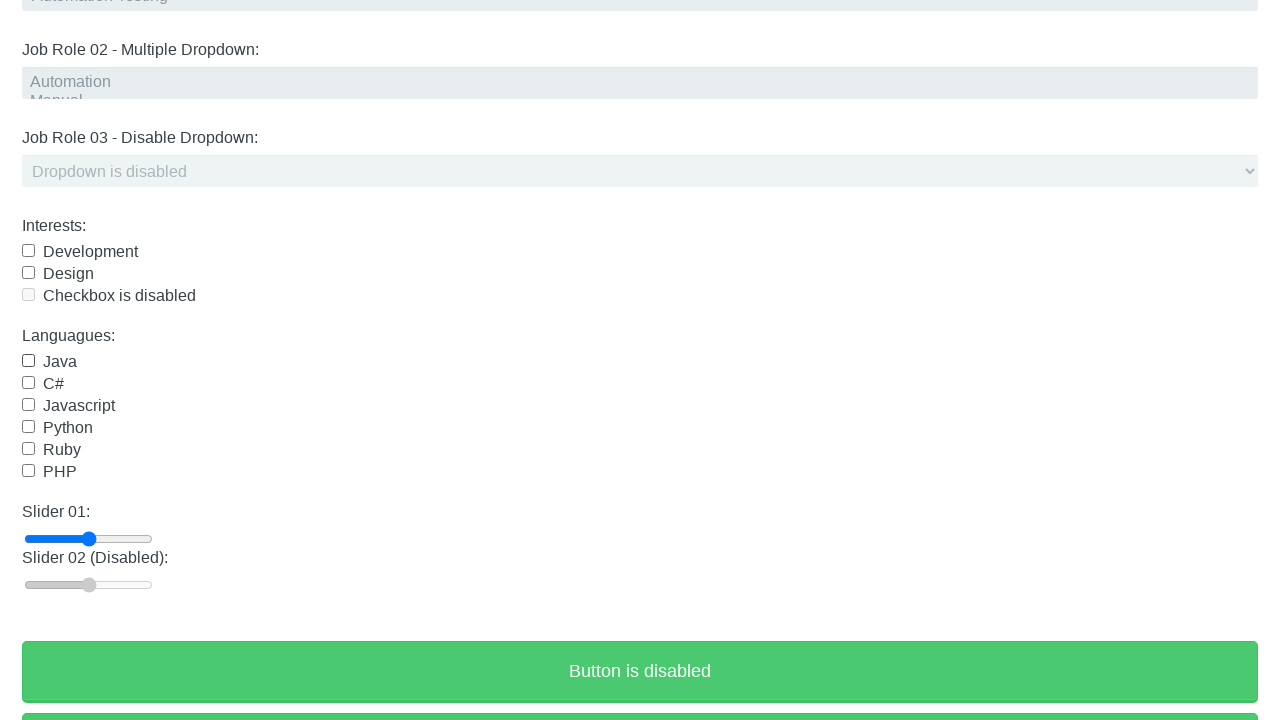

Verified: Under 18 checkbox is still selected
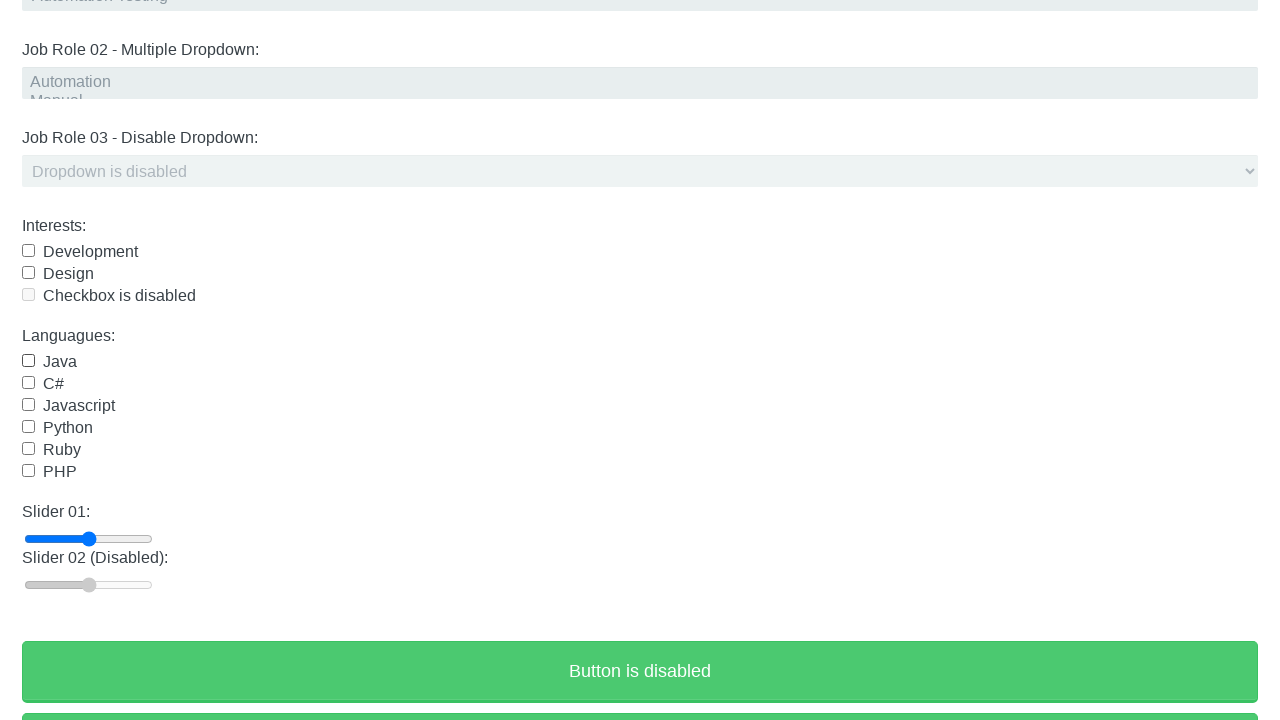

Verified: Java radio button is deselected
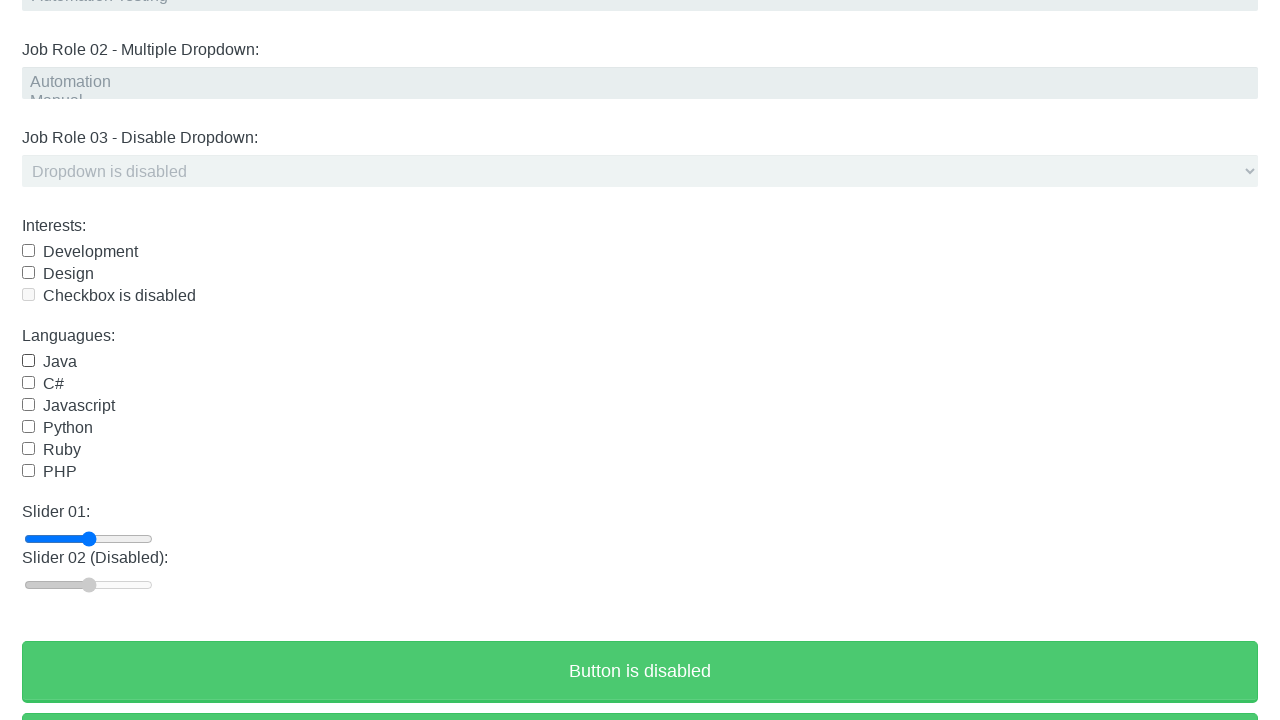

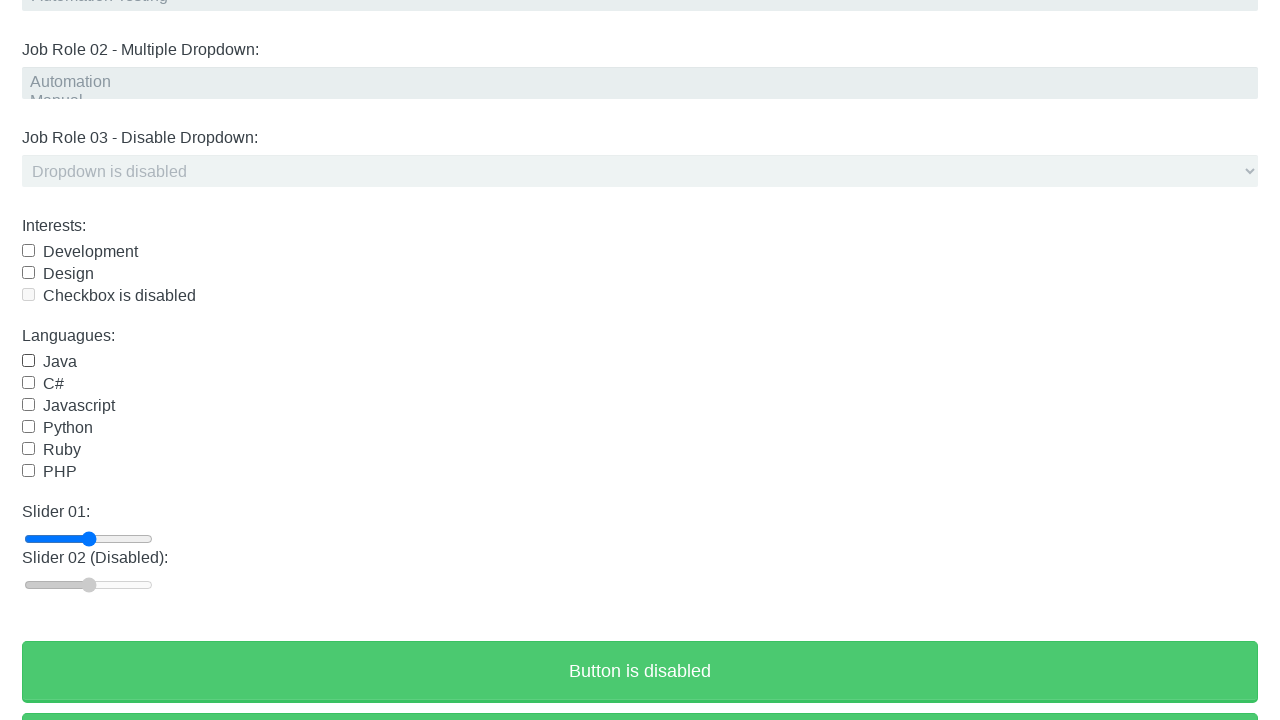